Tests dynamic loading functionality by clicking a start button and waiting for a "Hello World!" message to appear after the content loads dynamically.

Starting URL: https://the-internet.herokuapp.com/dynamic_loading/2

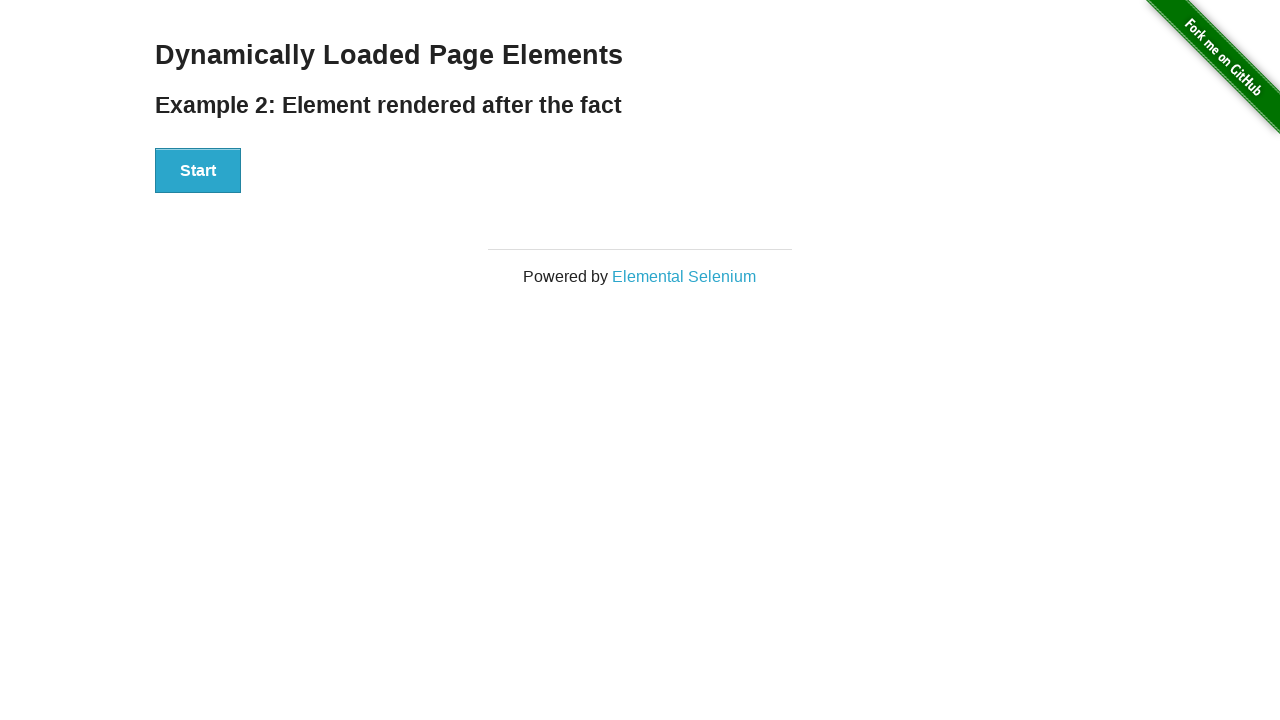

Clicked the start button to initiate dynamic loading at (198, 171) on #start button
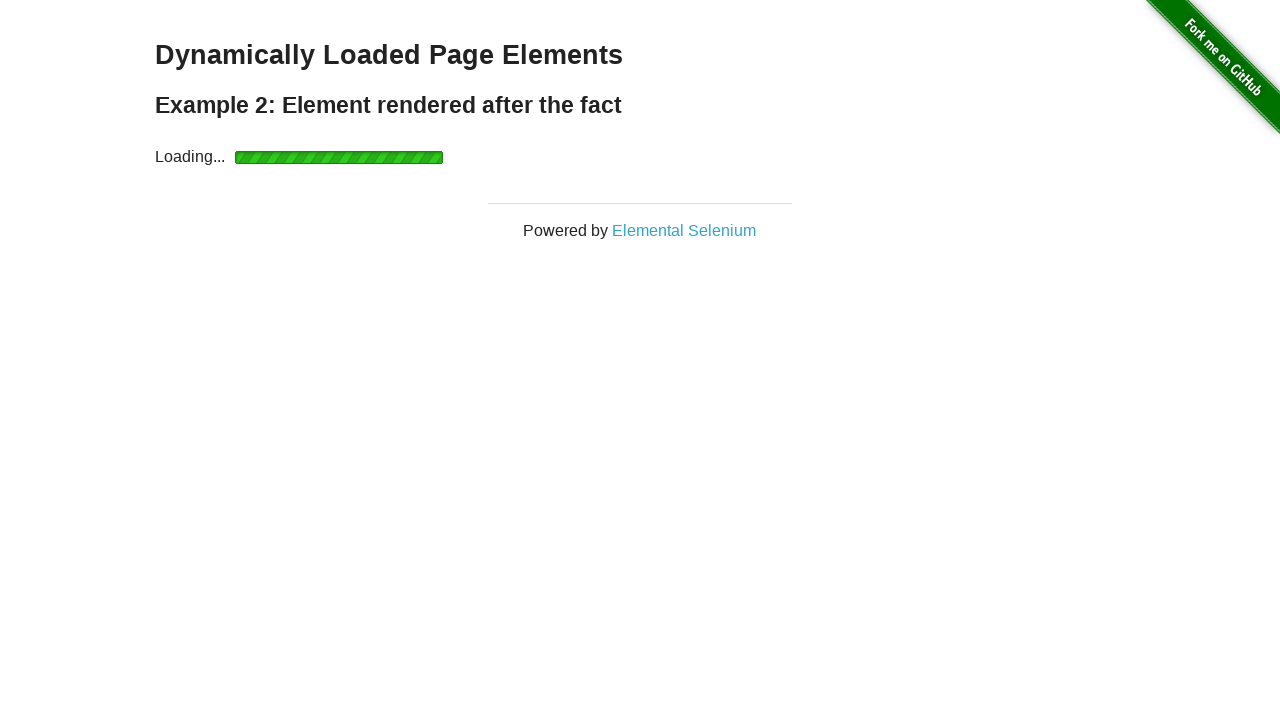

Waited for finish element to become visible after dynamic loading
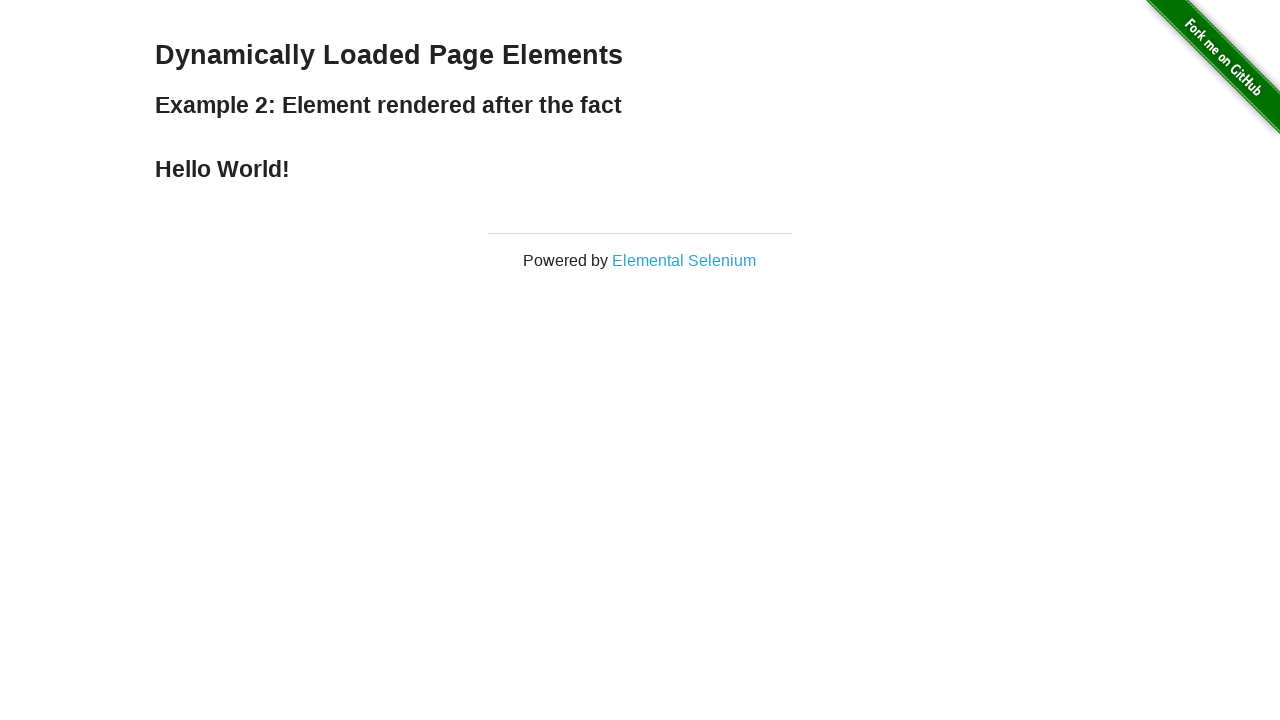

Retrieved the text content from the finish element
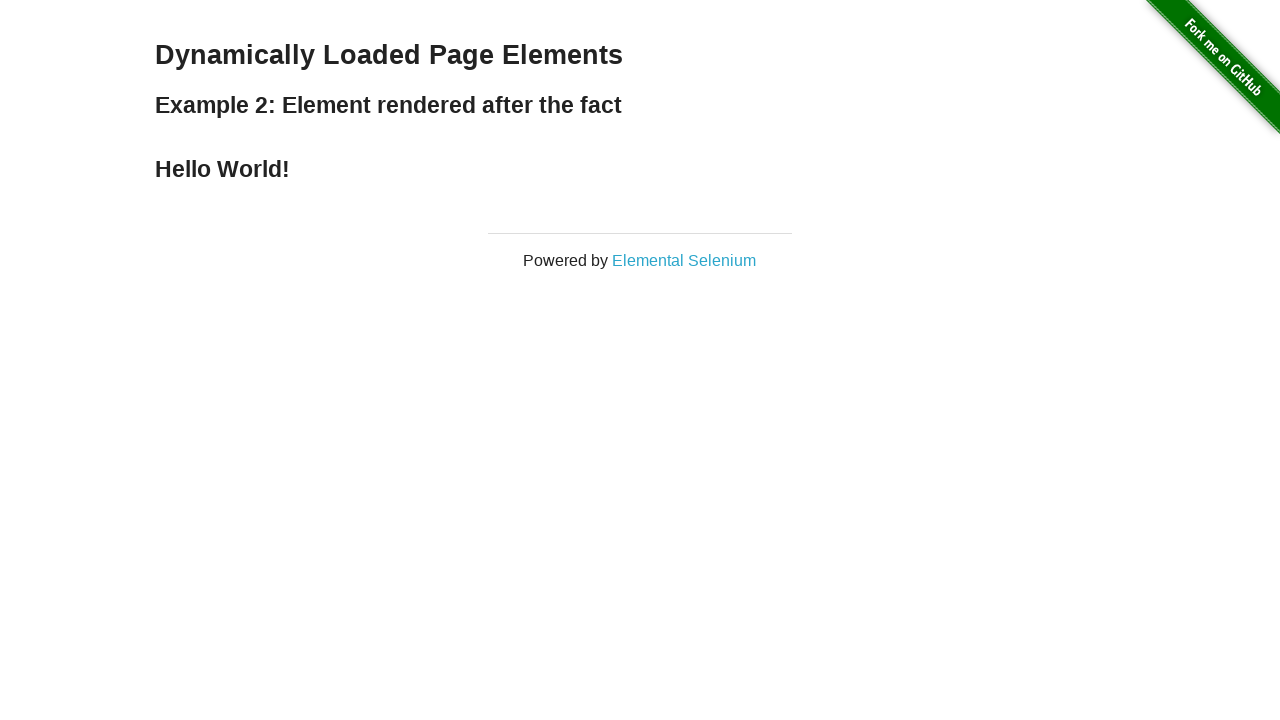

Verified that the finish text is 'Hello World!' - dynamic loading test passed
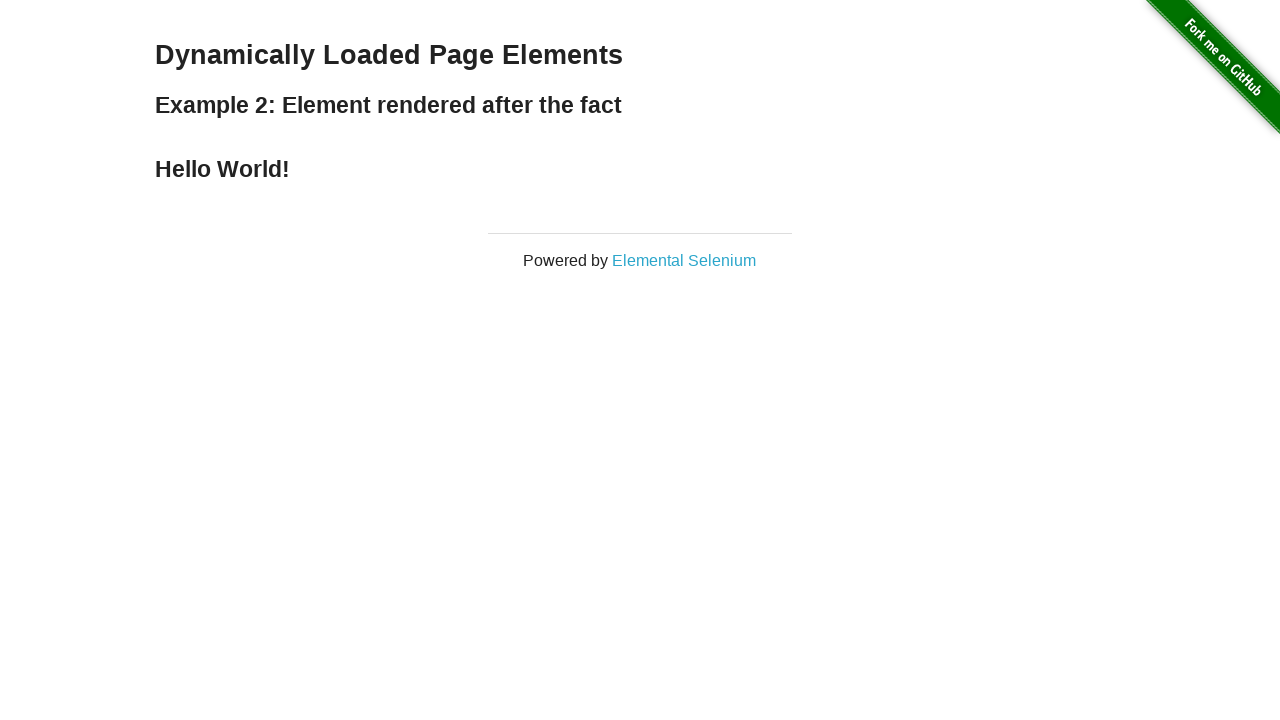

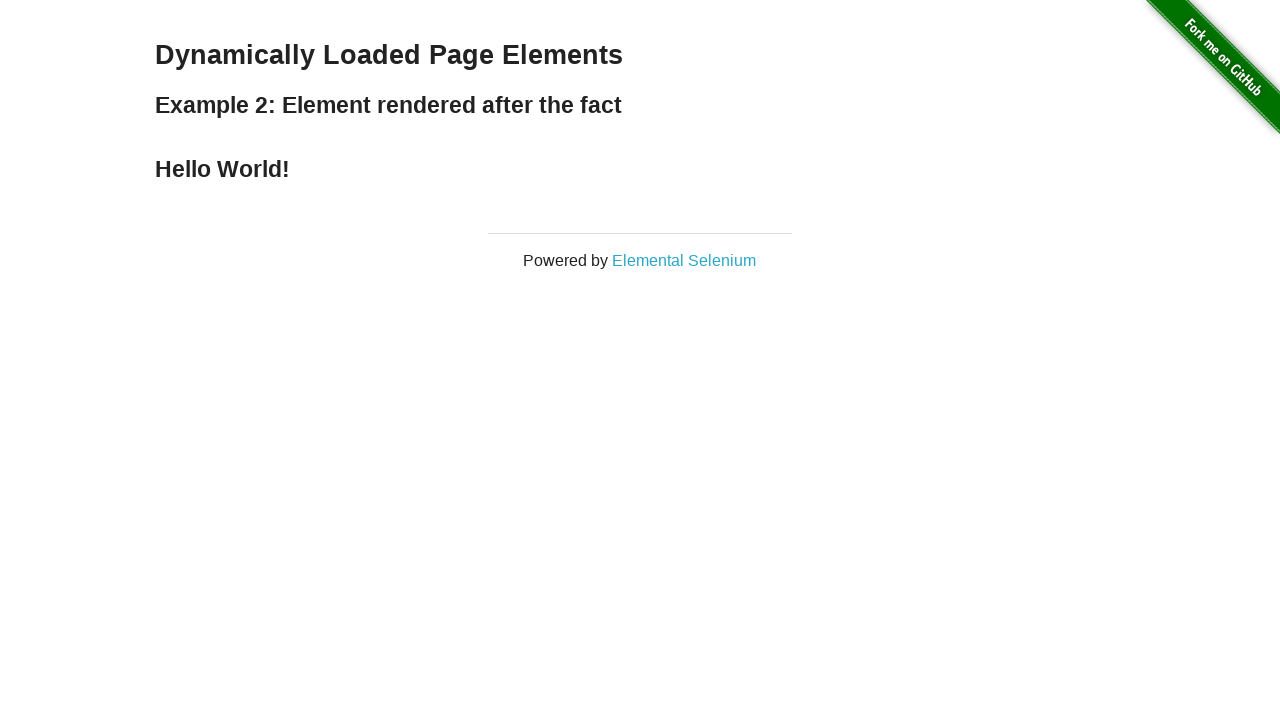